Tests pagination functionality by navigating to a pagination demo page, clicking on page 2, waiting for the content to update, and verifying that the page content has changed.

Starting URL: https://pagination.js.org/

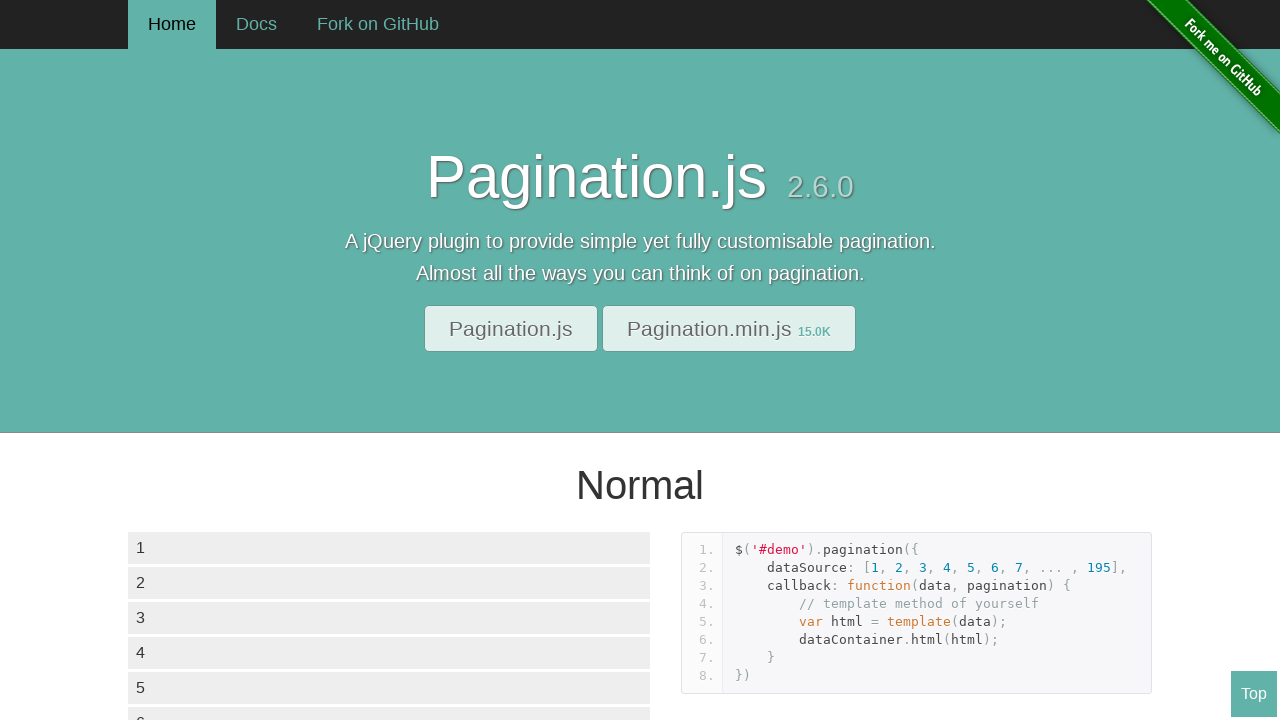

Waited for data container to load
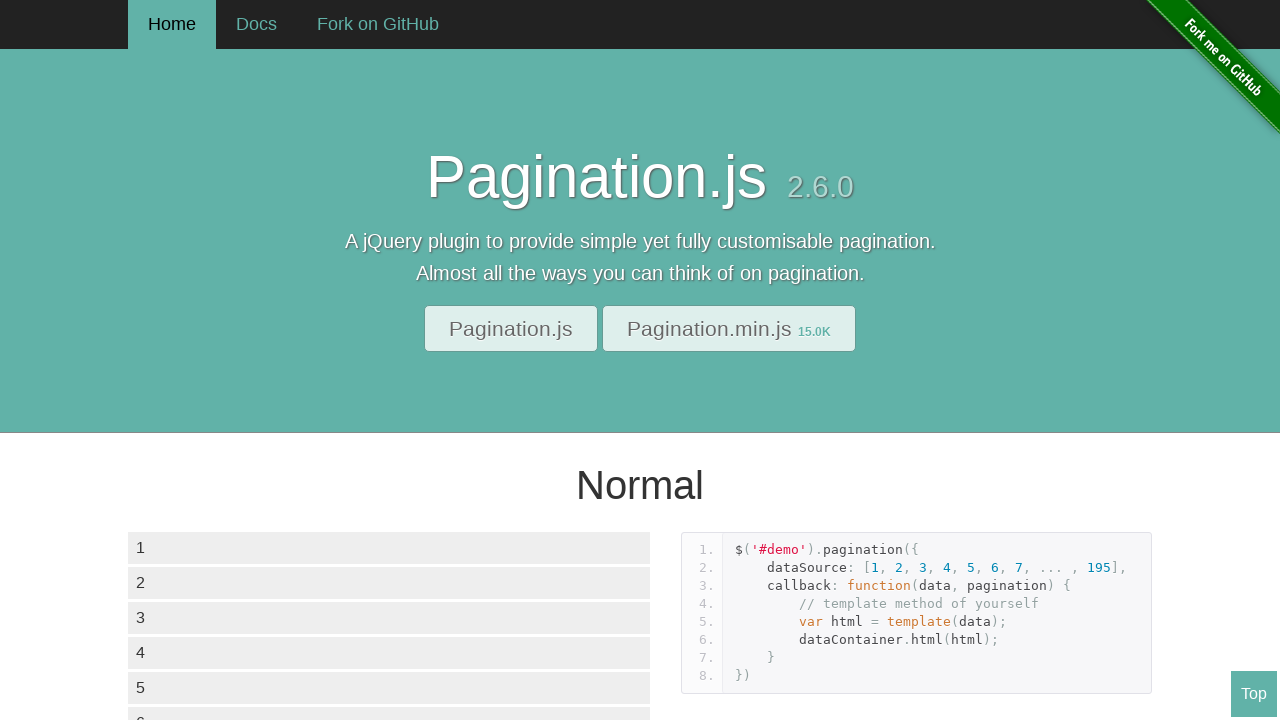

Located all items in data container
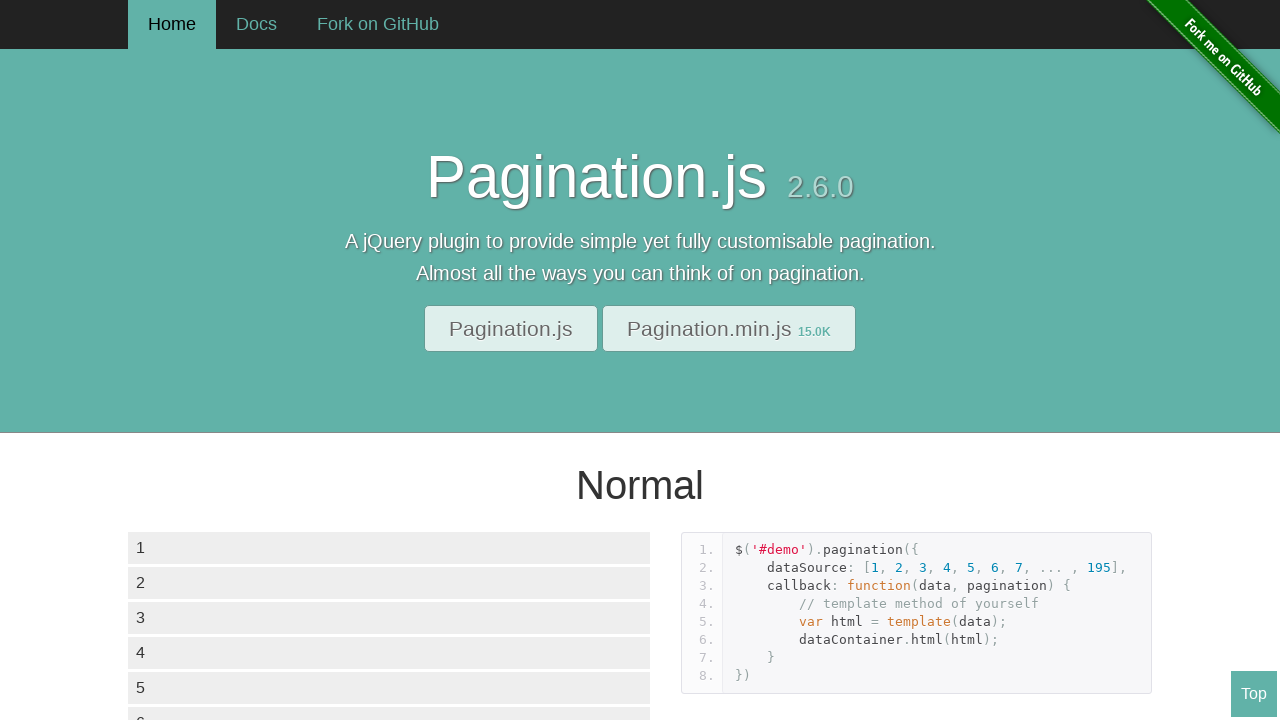

Retrieved initial text content from 6th item for comparison
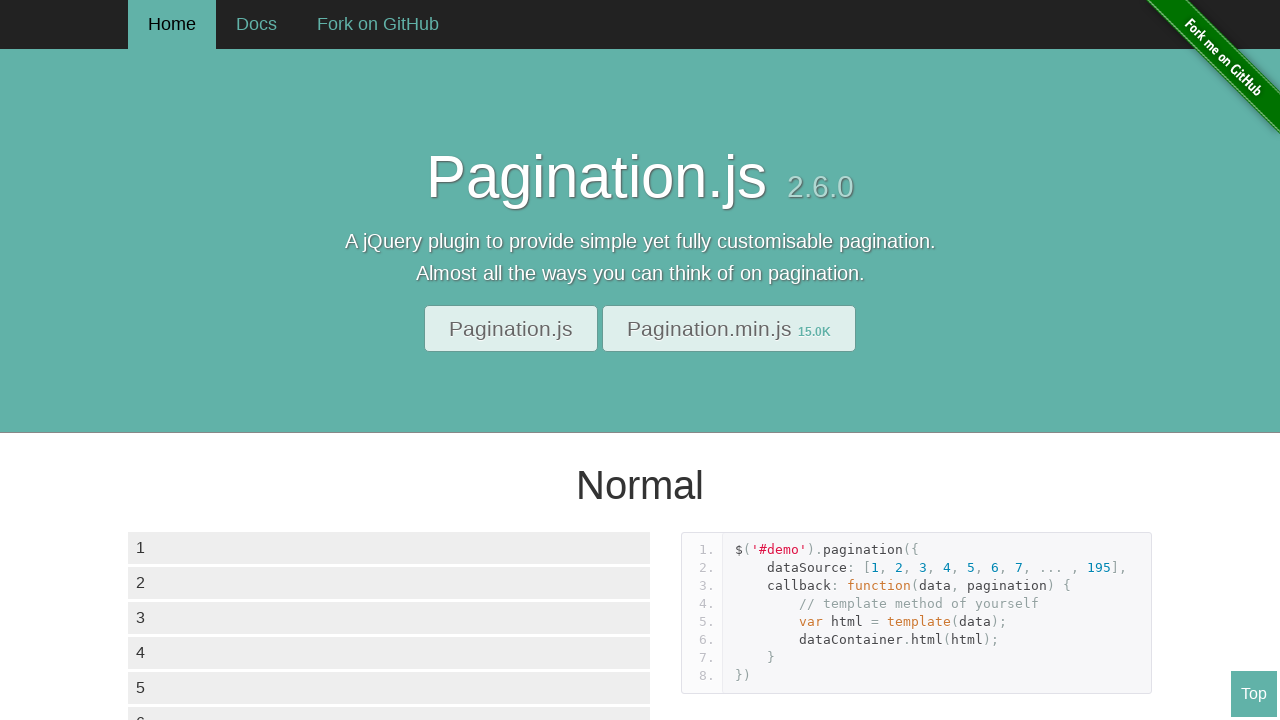

Located pagination page elements
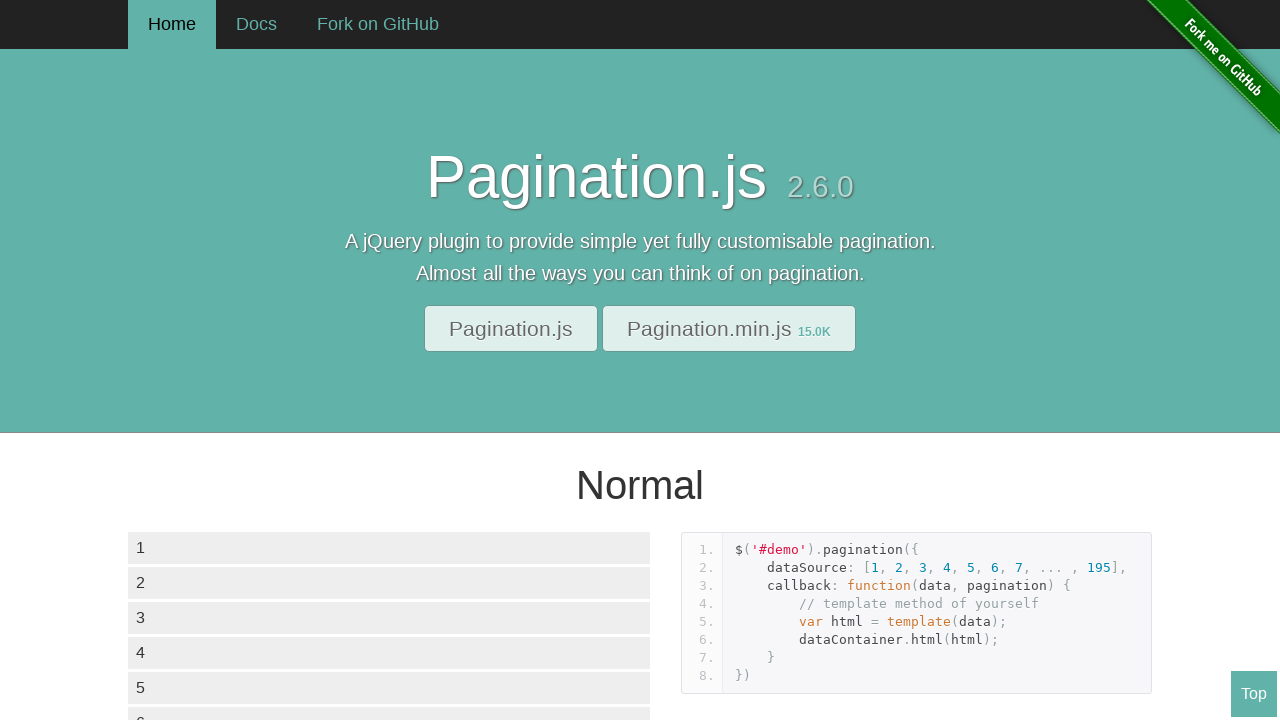

Clicked on page 2 in pagination at (204, 360) on div.paginationjs-pages ul li >> nth=2
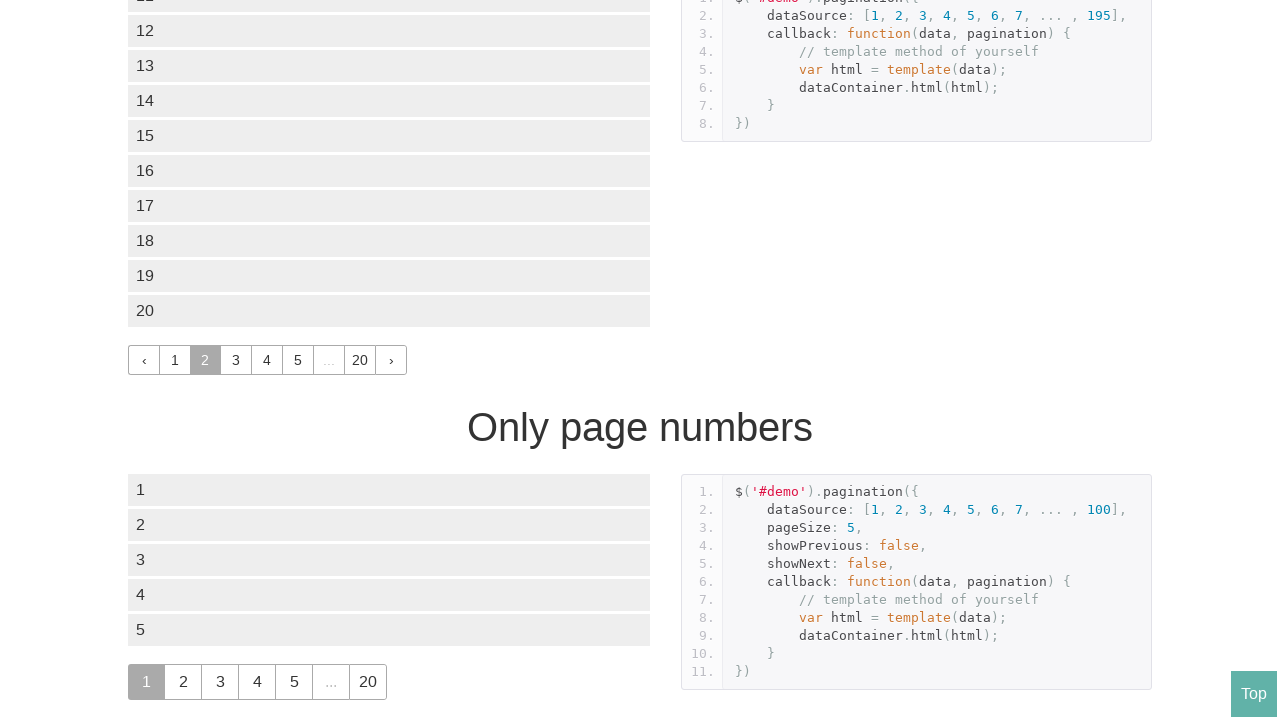

Waited for page content to update after pagination
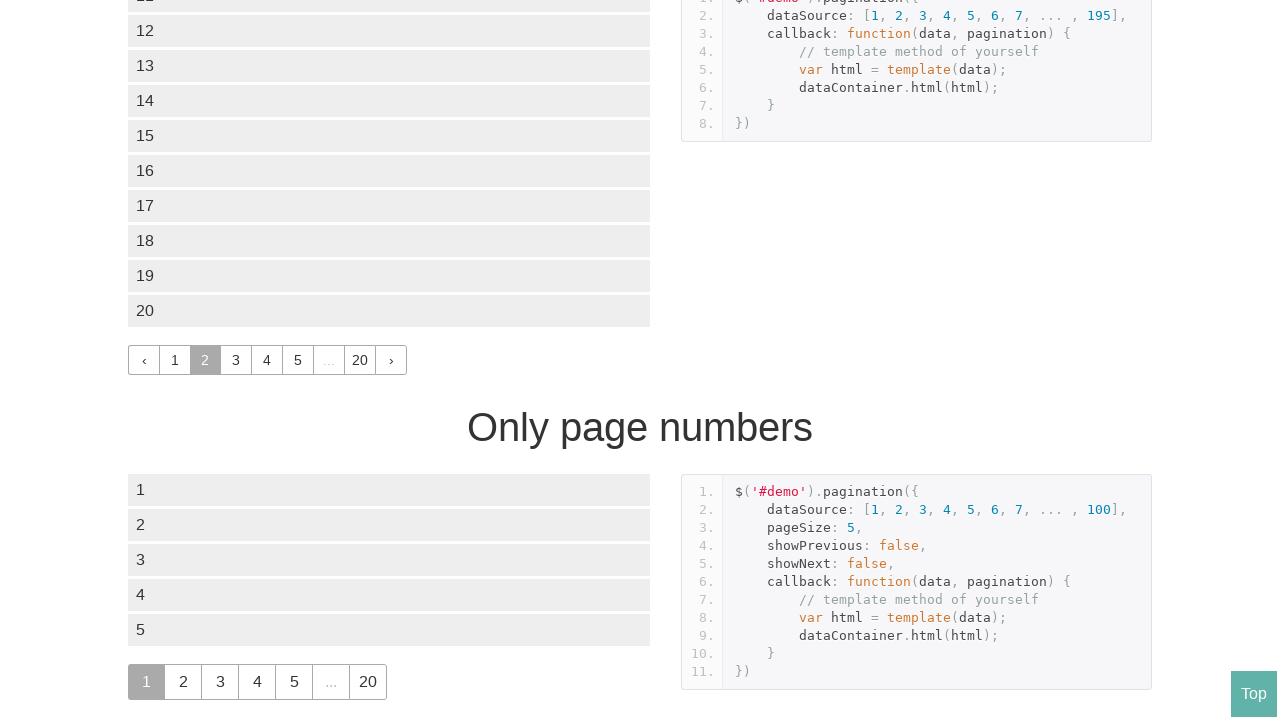

Located updated items in data container
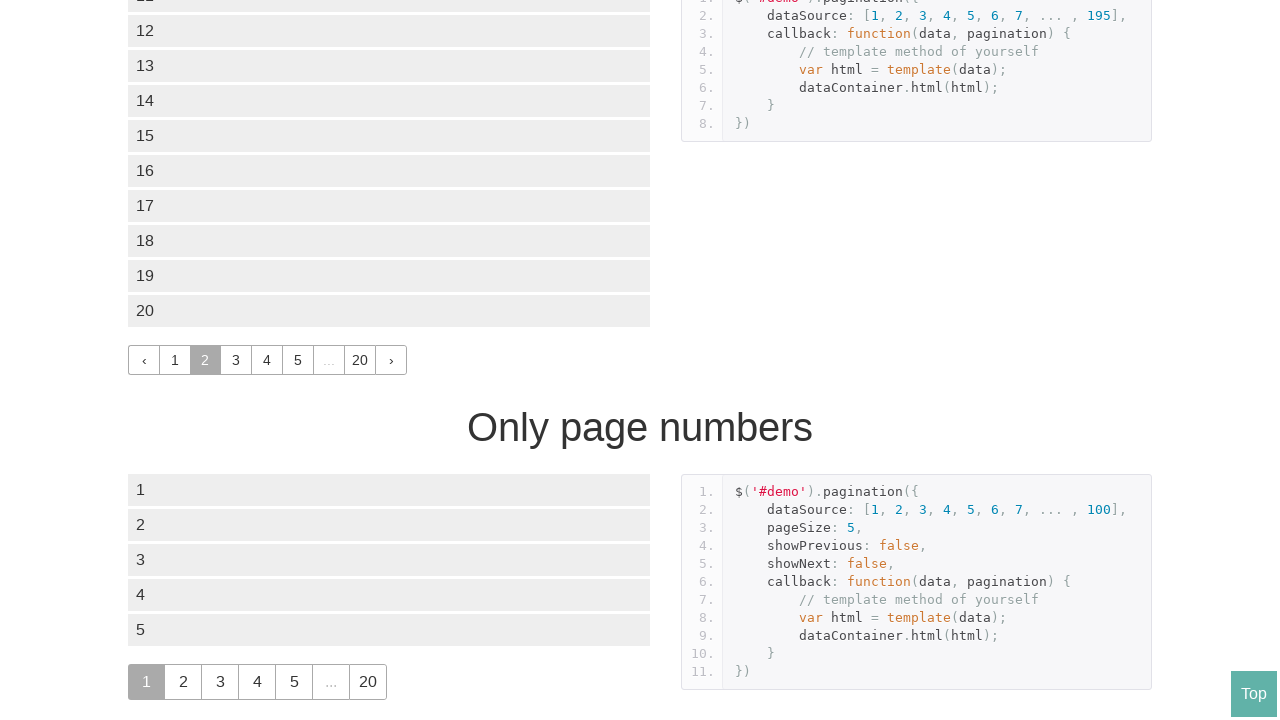

Verified data container items are visible after pagination
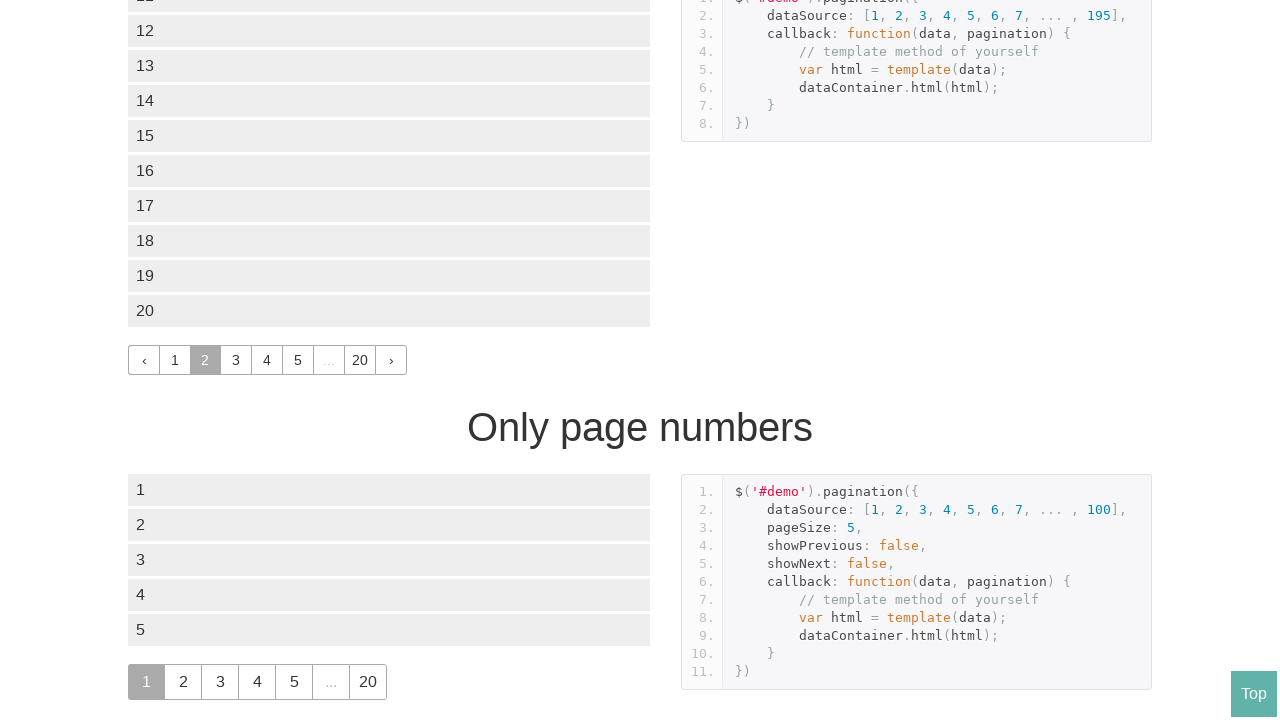

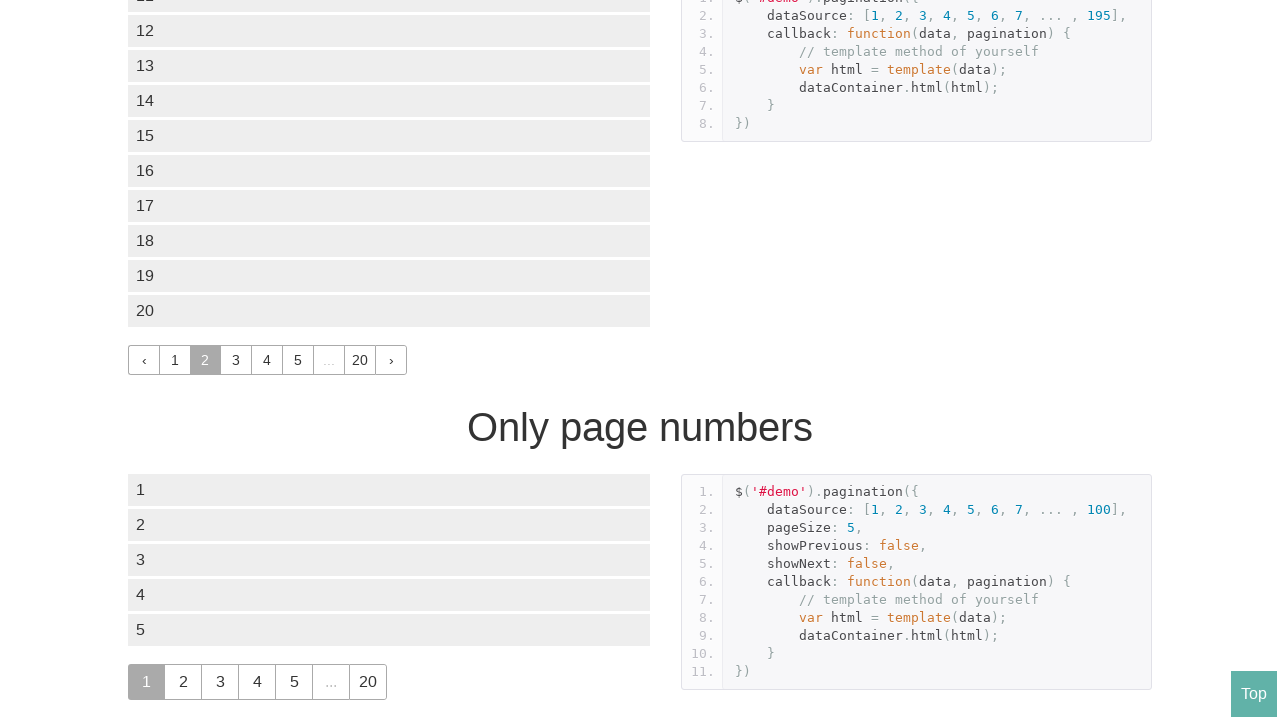